Tests accessibility of Load More buttons by checking ARIA labels and keyboard navigation through tab presses.

Starting URL: https://rafilkmp3.github.io/resume-as-code/

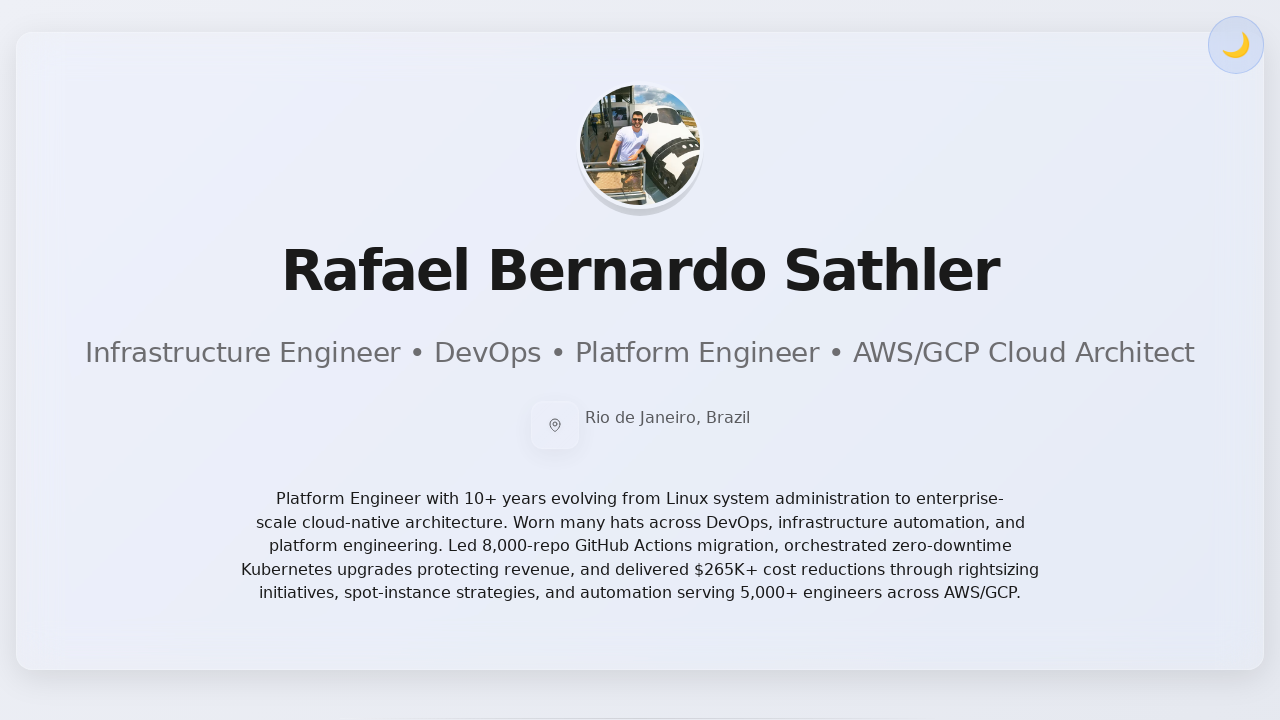

Waited for page network to reach idle state
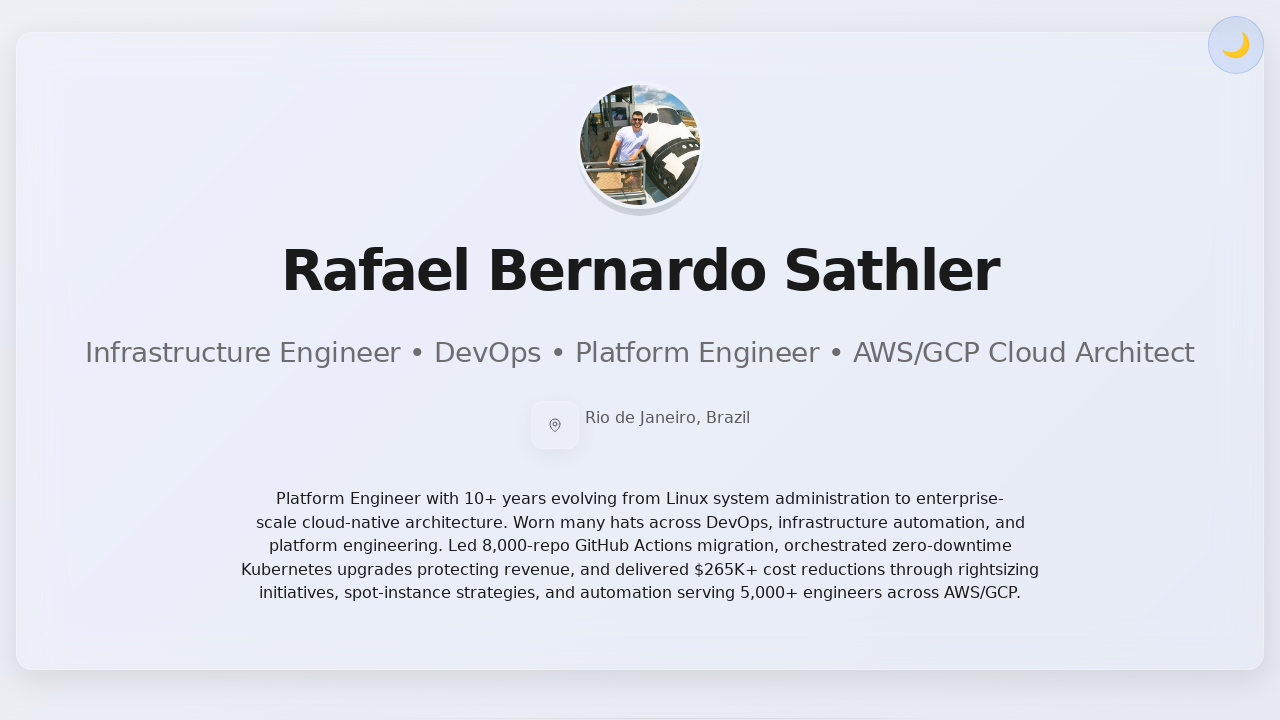

Waited 2000ms for page to fully render
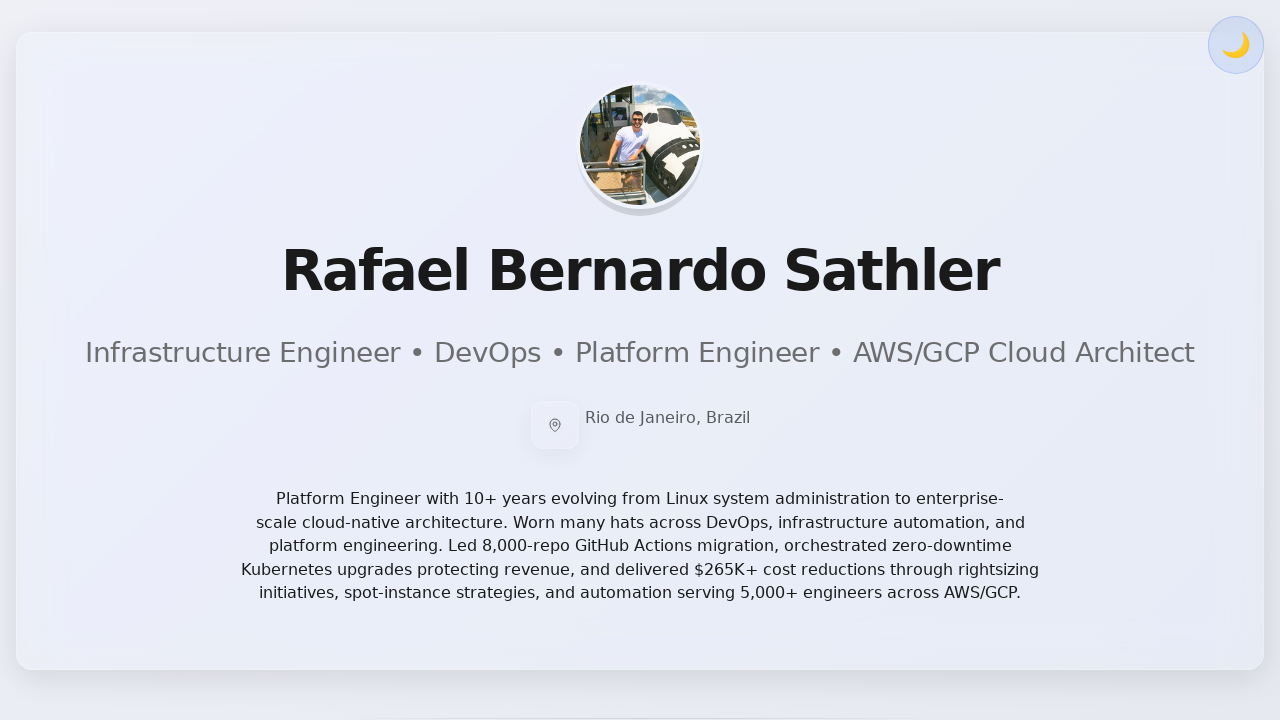

Pressed Tab to navigate to first focusable element
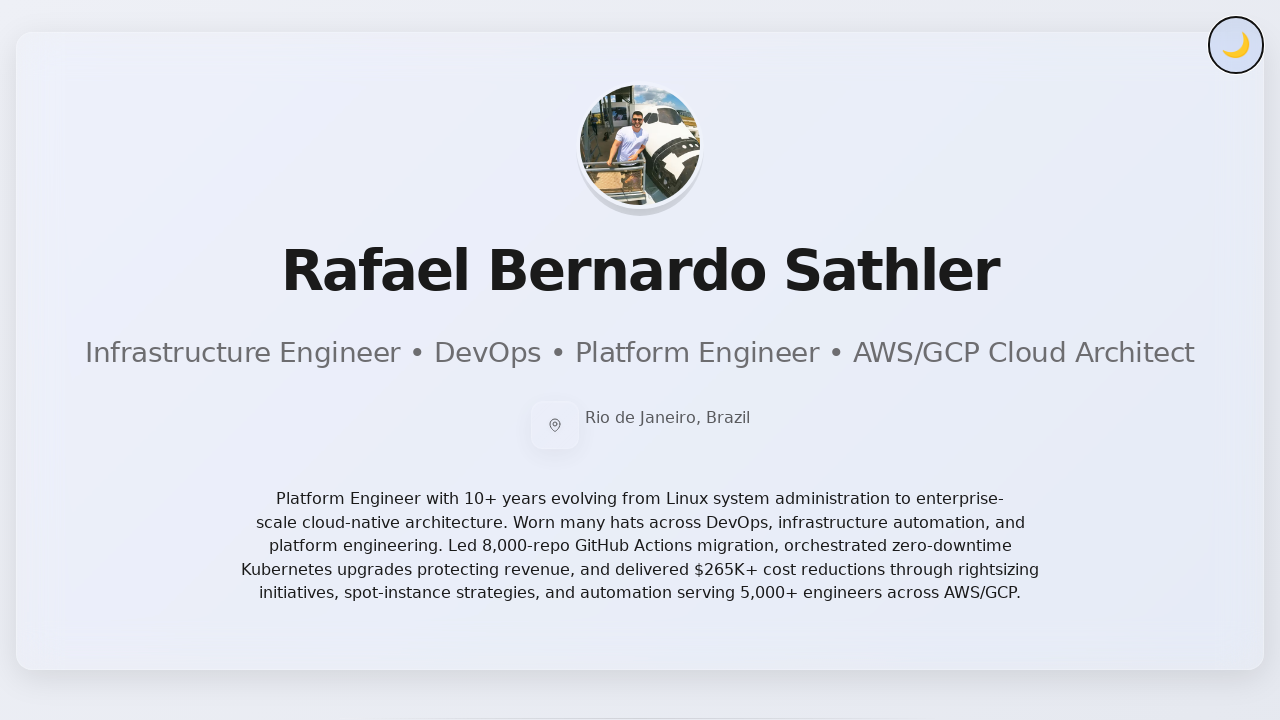

Pressed Tab to navigate to second focusable element
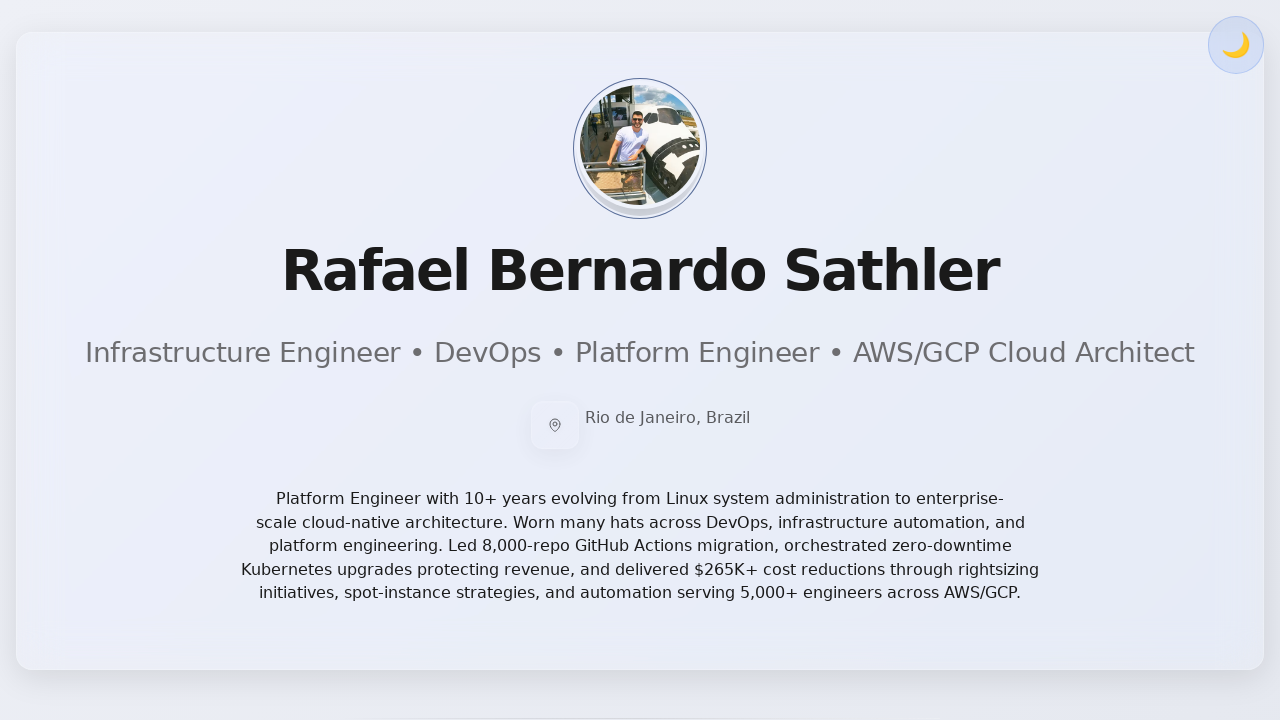

Pressed Tab to navigate to third focusable element
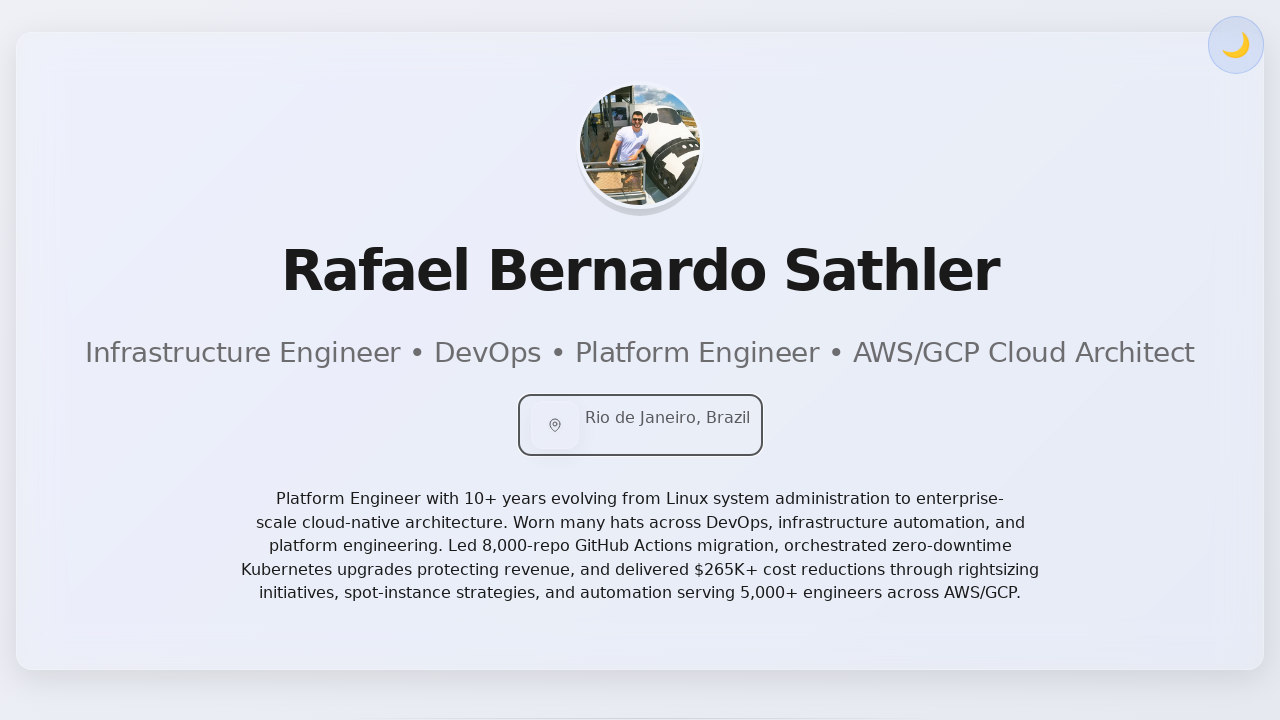

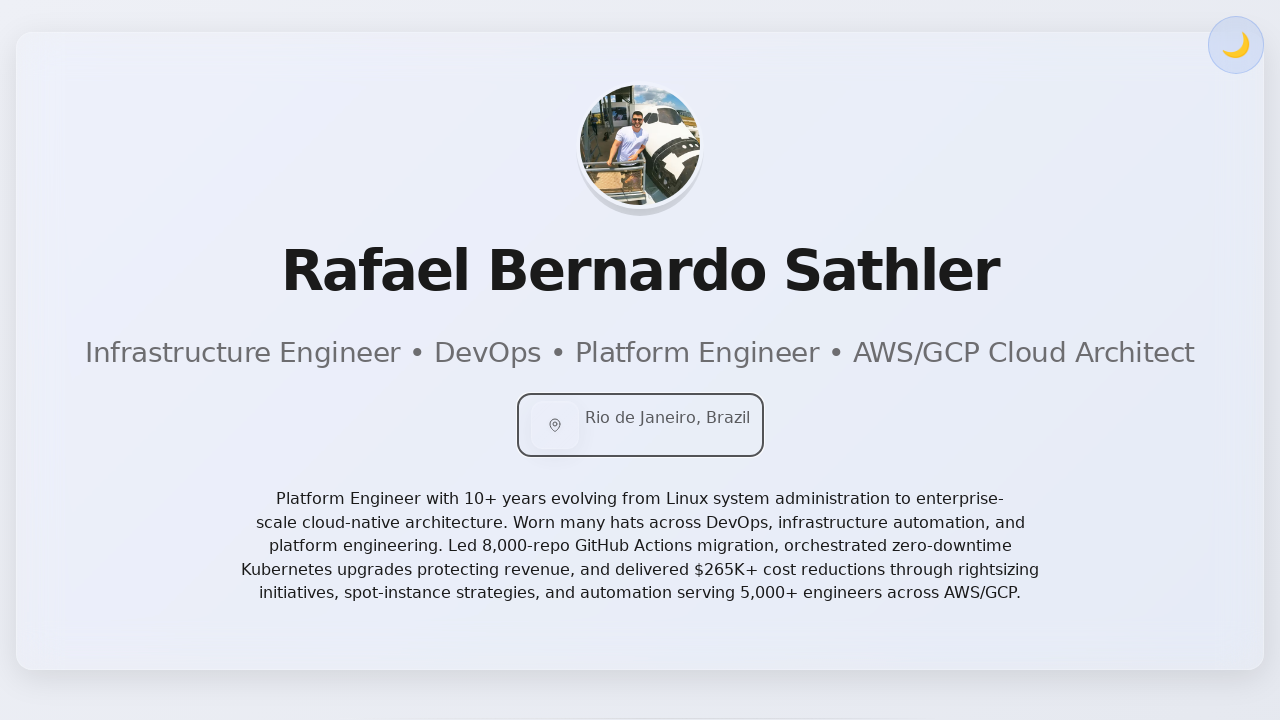